Tests keyboard input by pressing arrow key and typing text with shift modifier

Starting URL: https://the-internet.herokuapp.com/key_presses

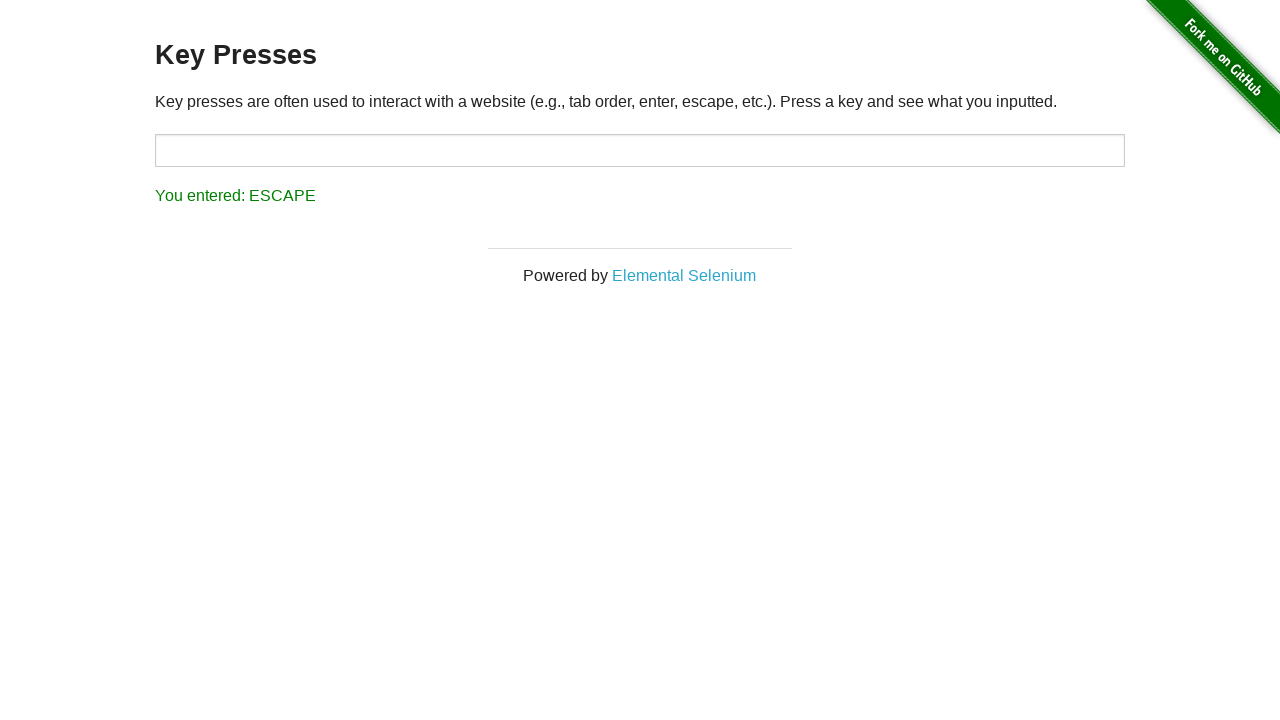

Pressed ArrowDown key in target input field on #target
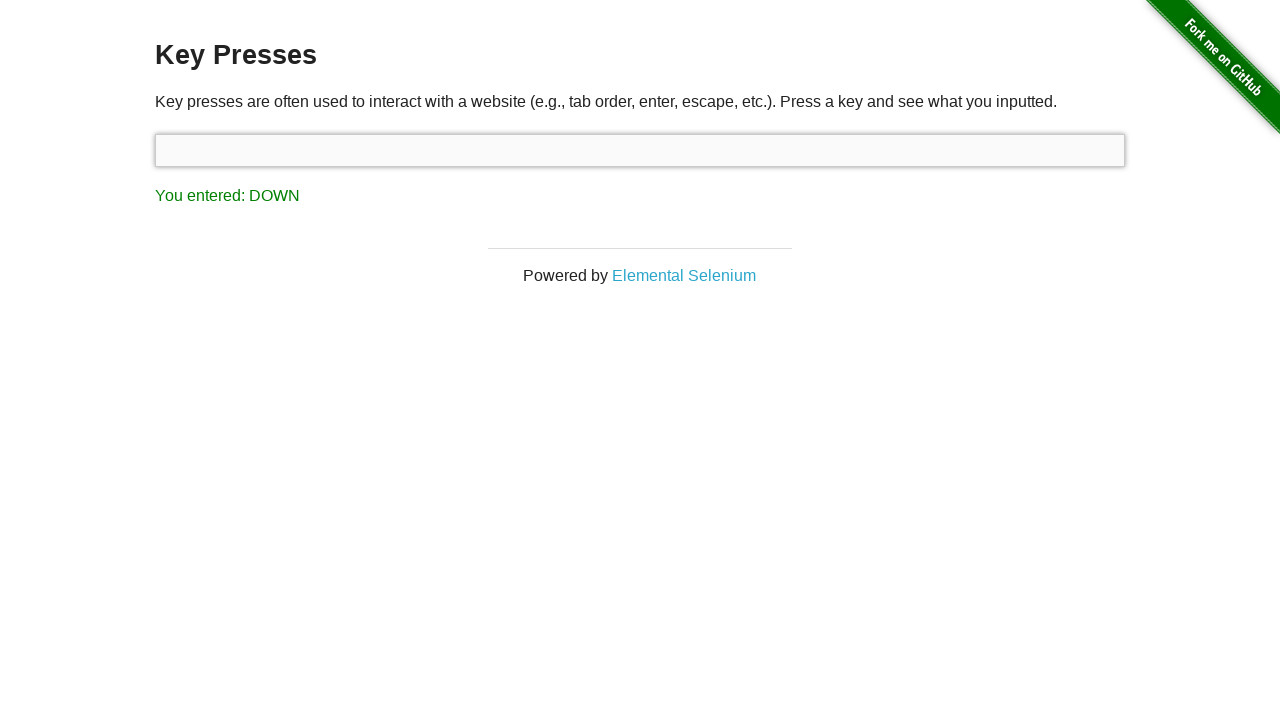

Clicked on target input field at (640, 150) on #target
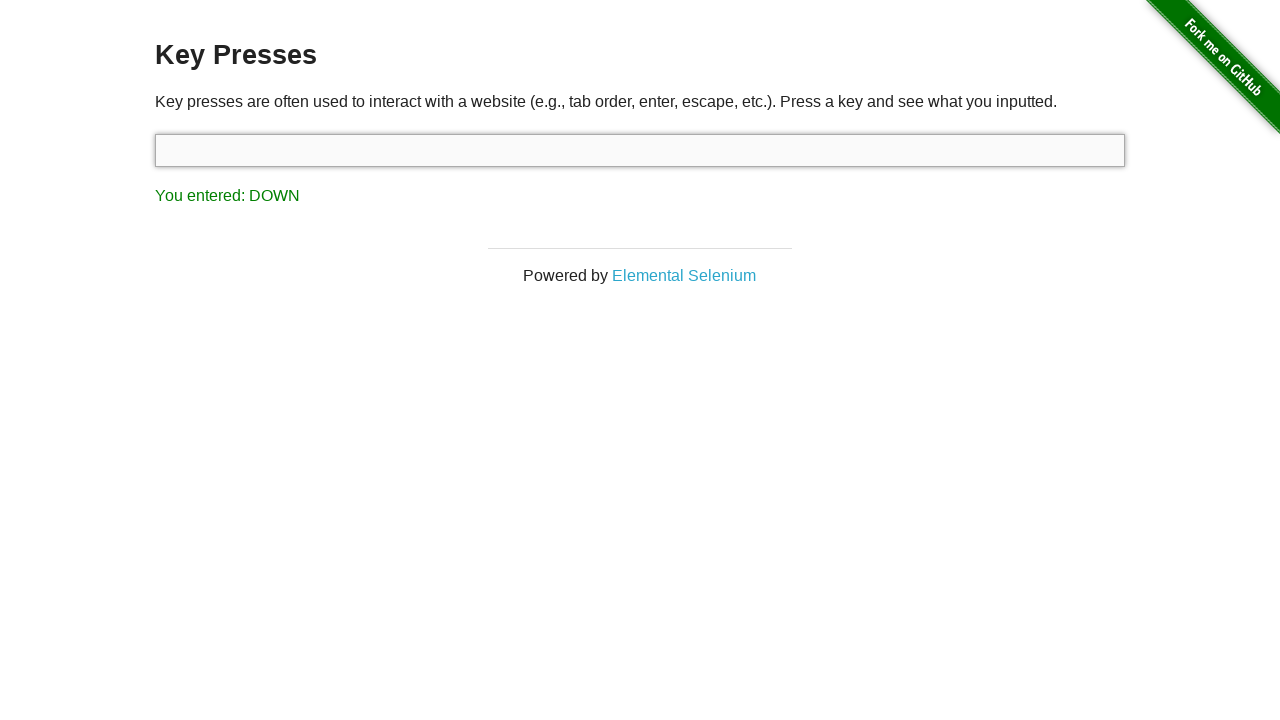

Pressed down Shift modifier key
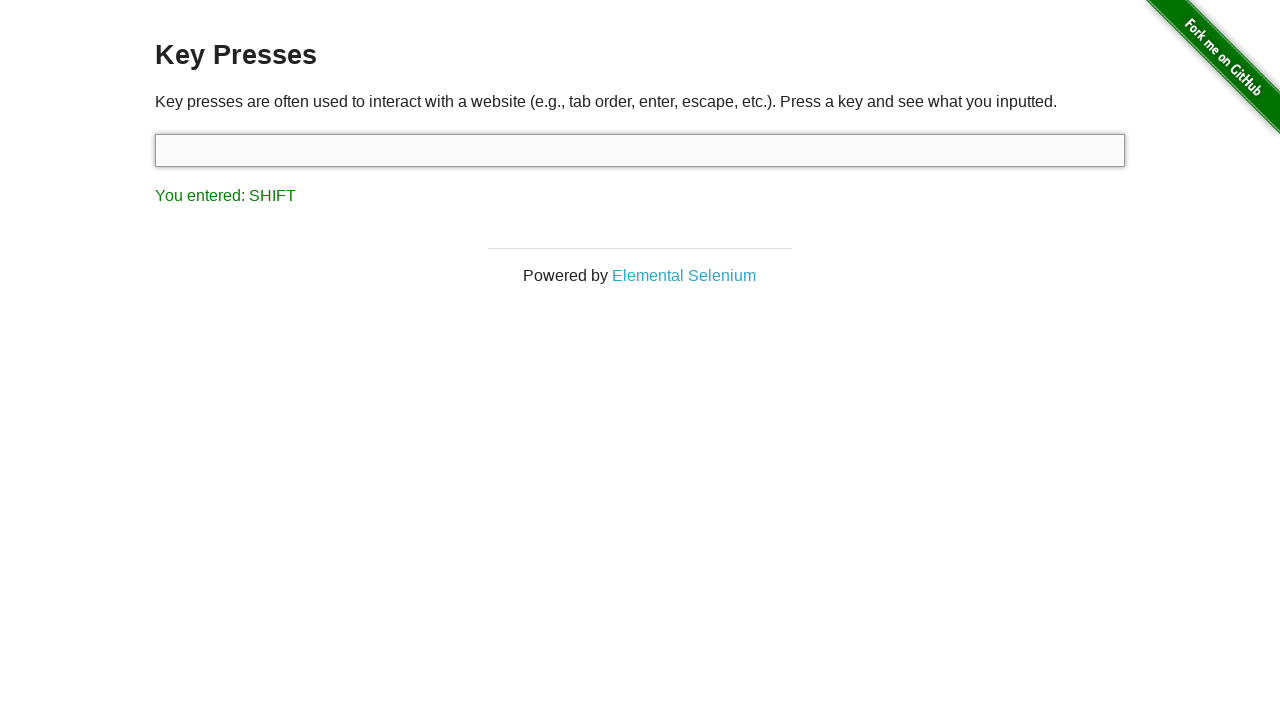

Typed 'ahmed' with Shift modifier held down
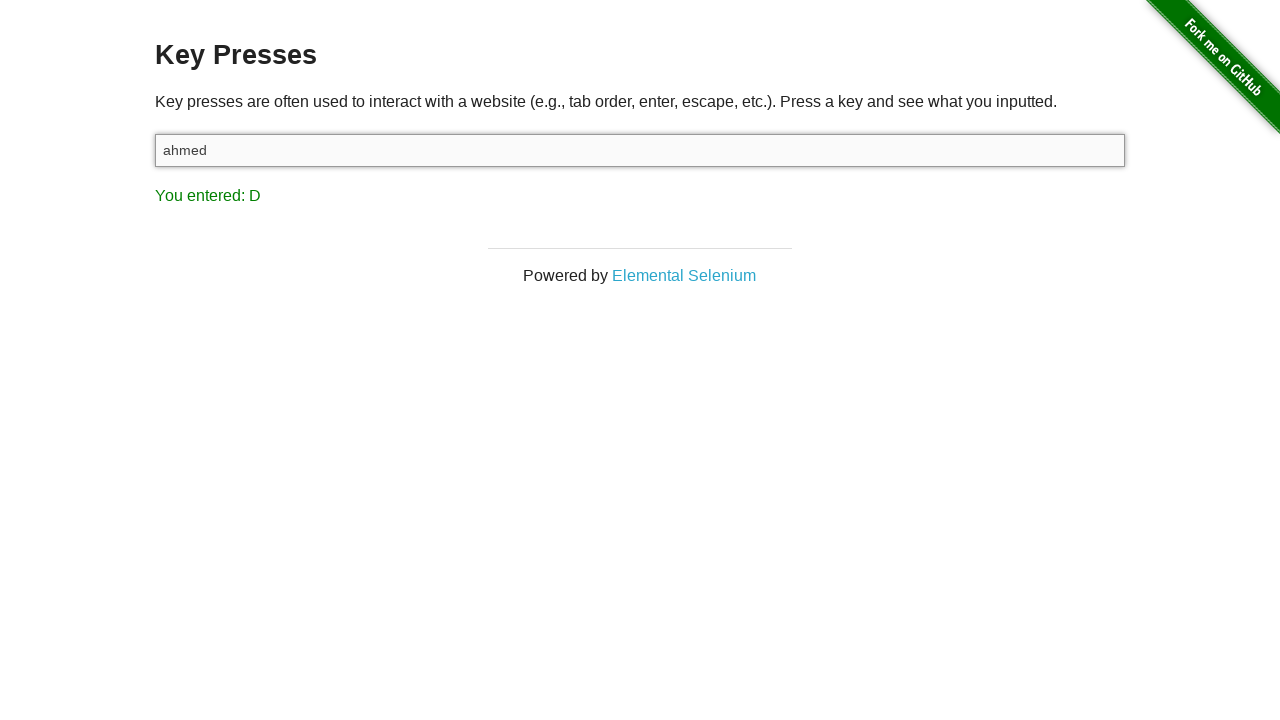

Released Shift modifier key
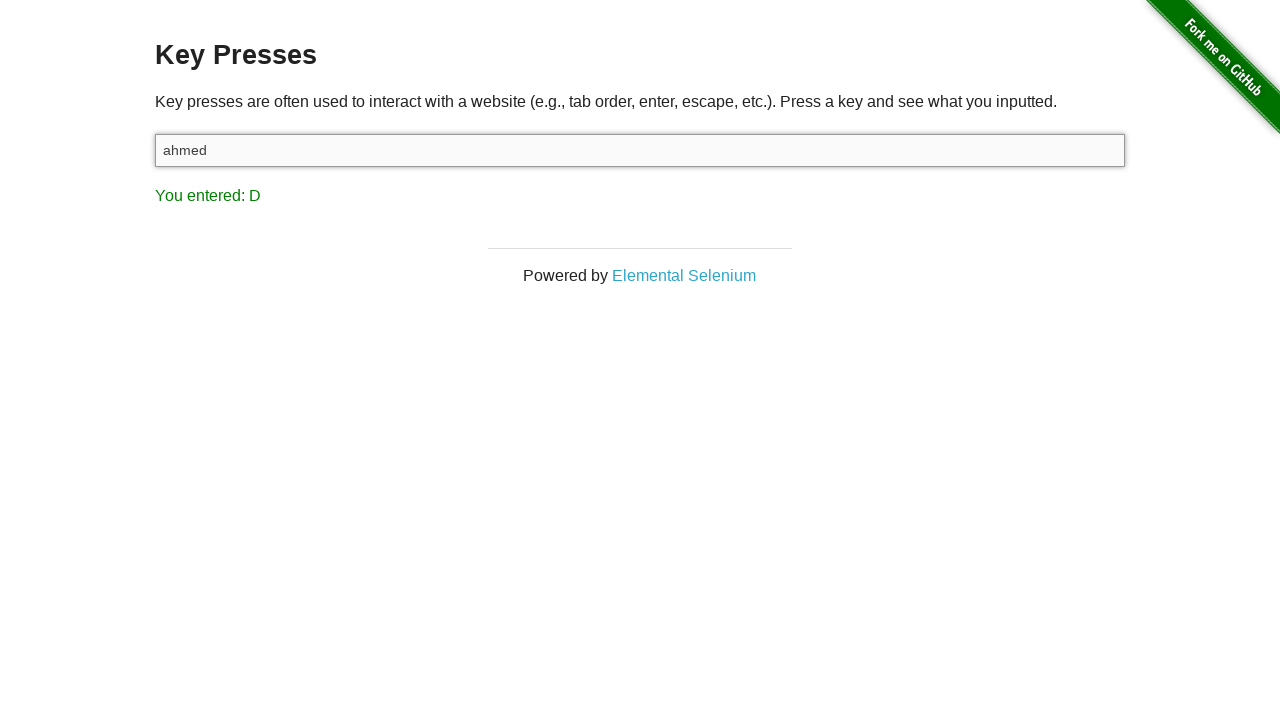

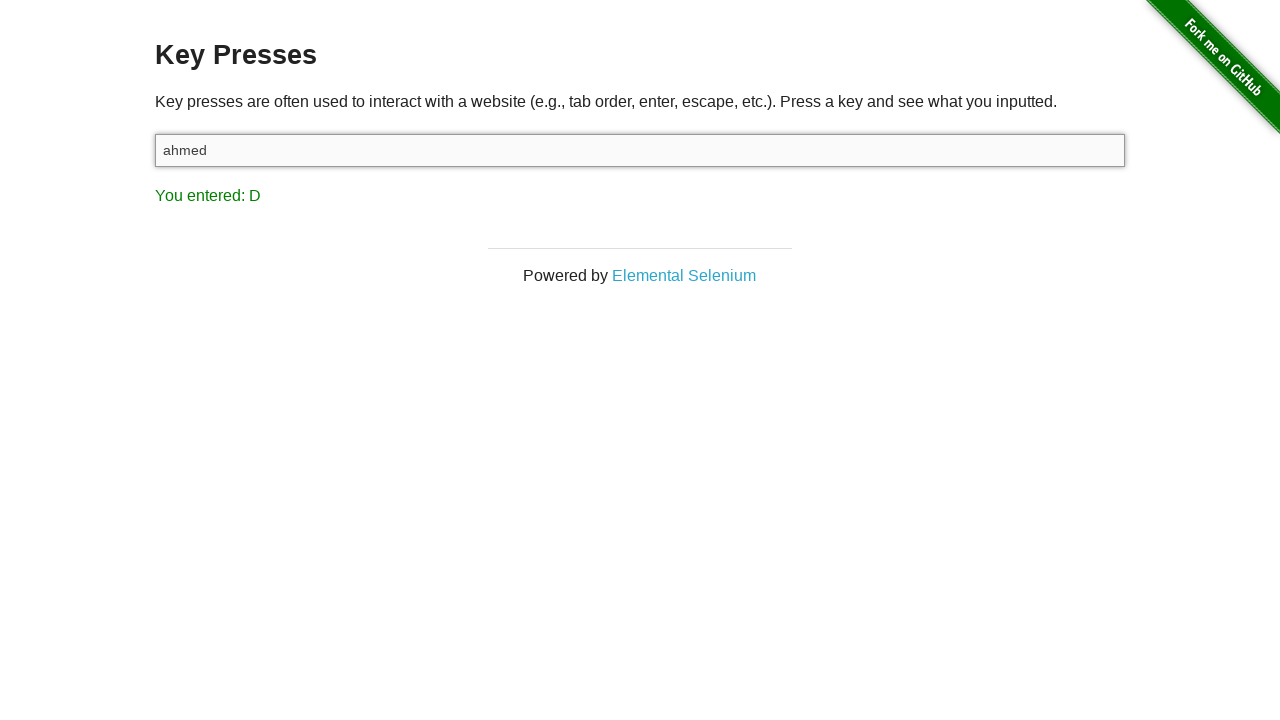